Tests a wait functionality page by waiting for a button to become clickable, clicking it, and verifying a success message appears

Starting URL: http://suninjuly.github.io/wait2.html

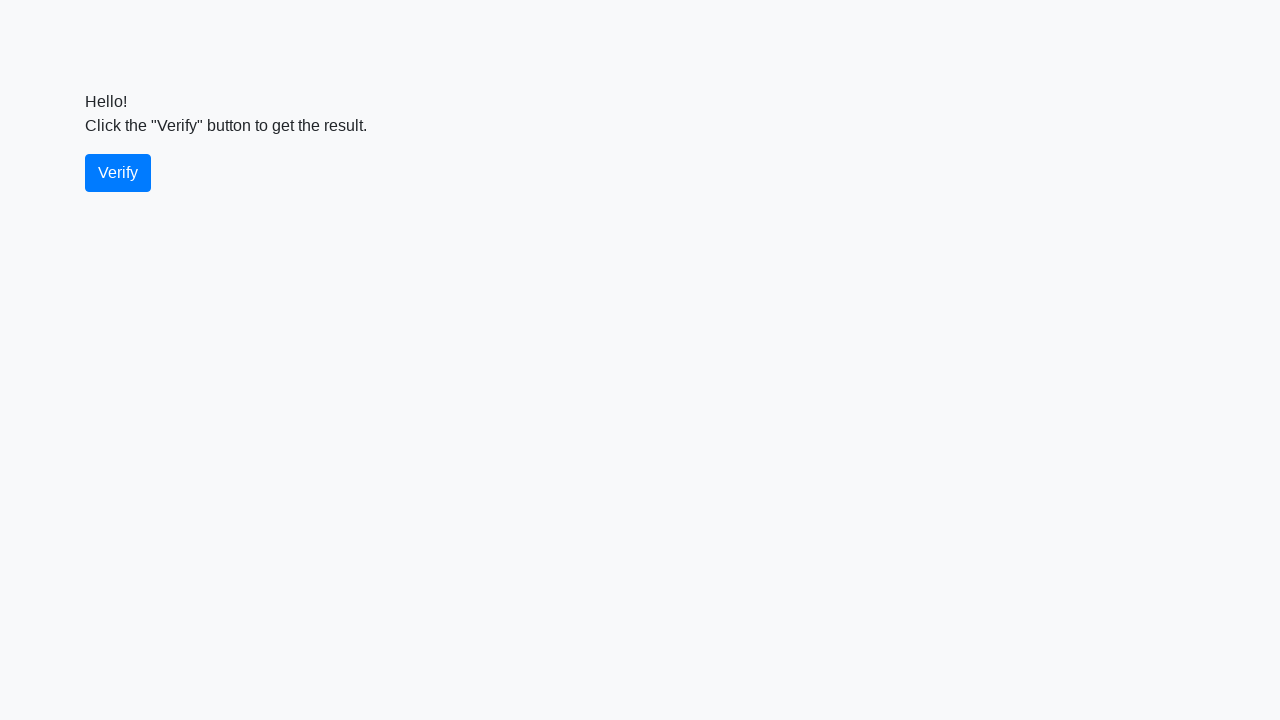

Waited for verify button to become visible
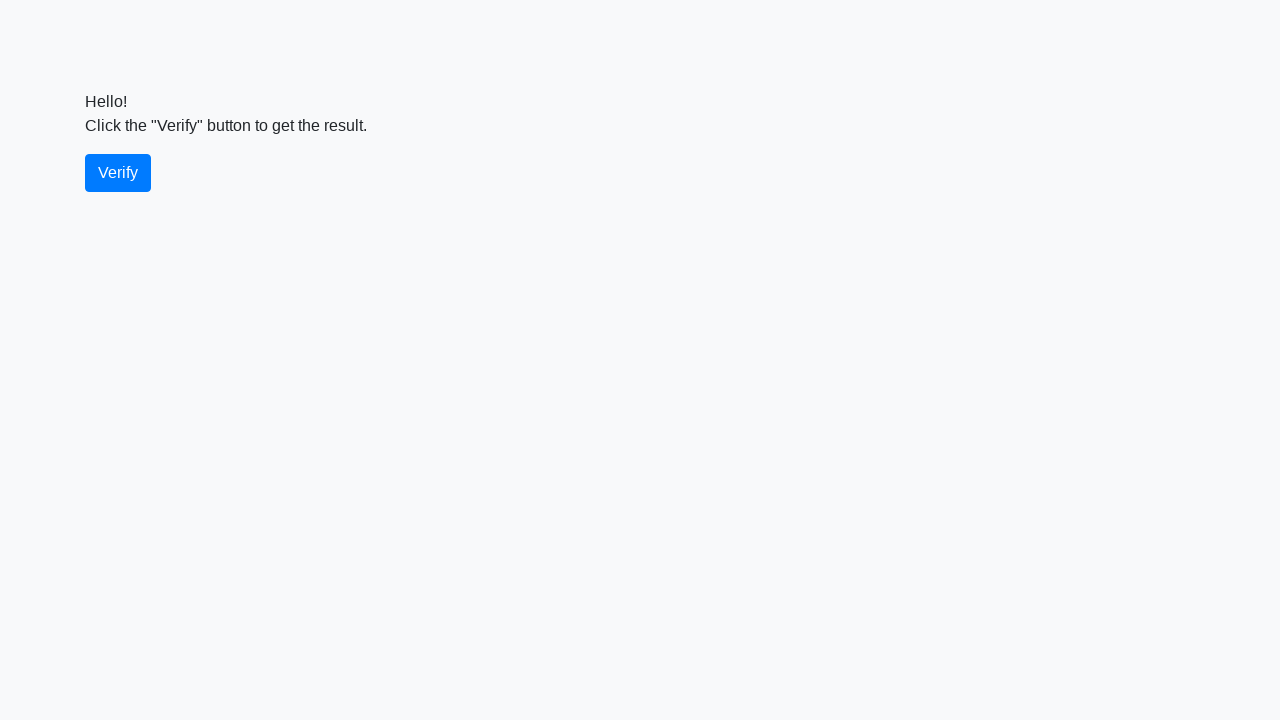

Clicked the verify button at (118, 173) on #verify
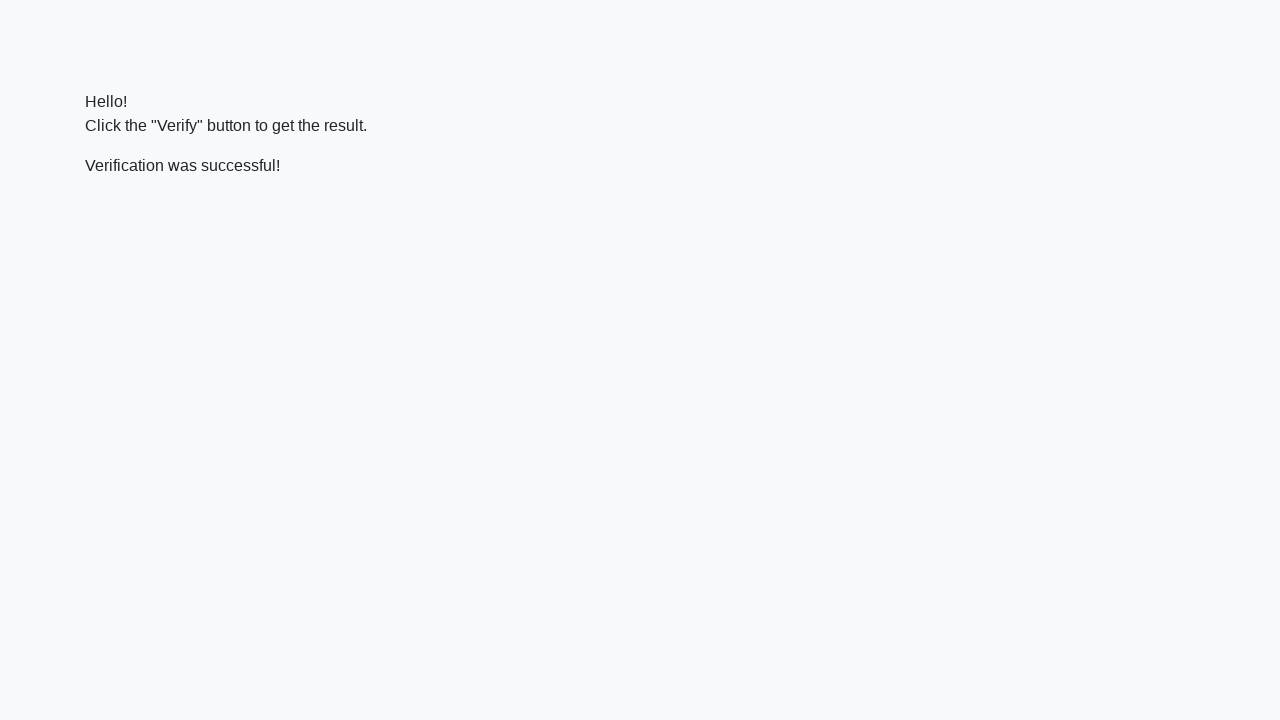

Located the verify message element
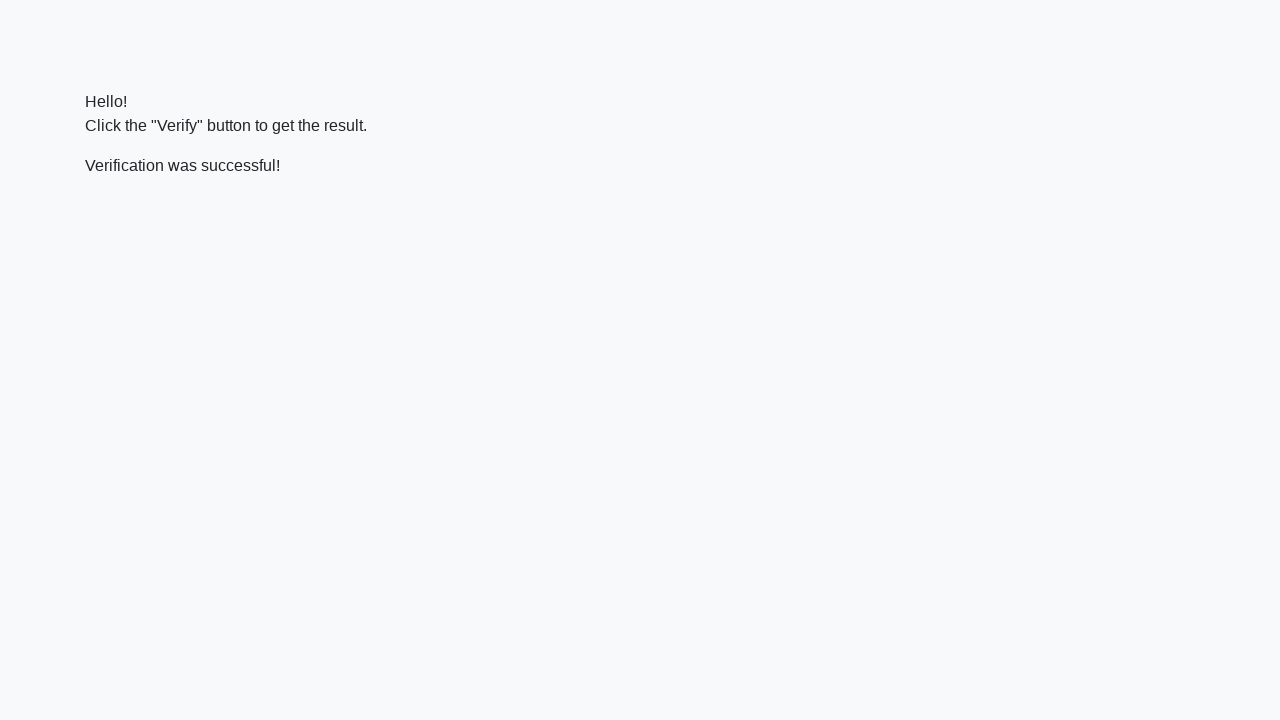

Waited for success message to become visible
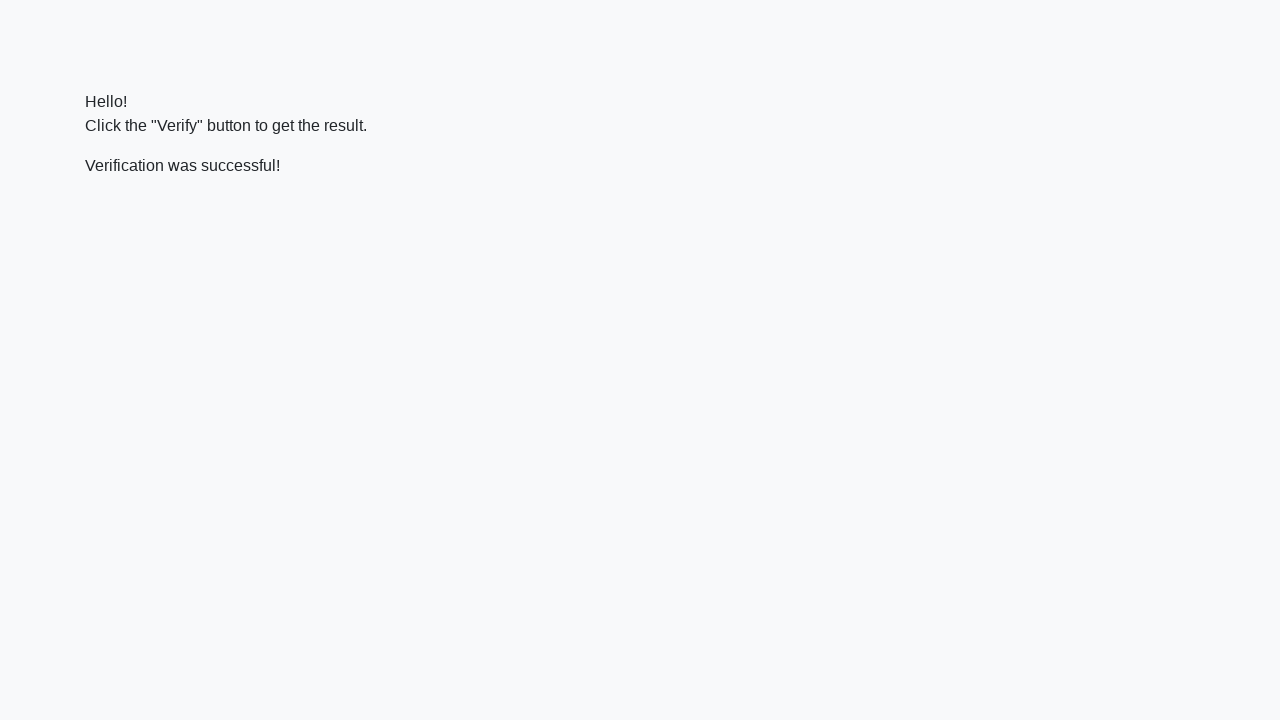

Verified success message contains 'successful'
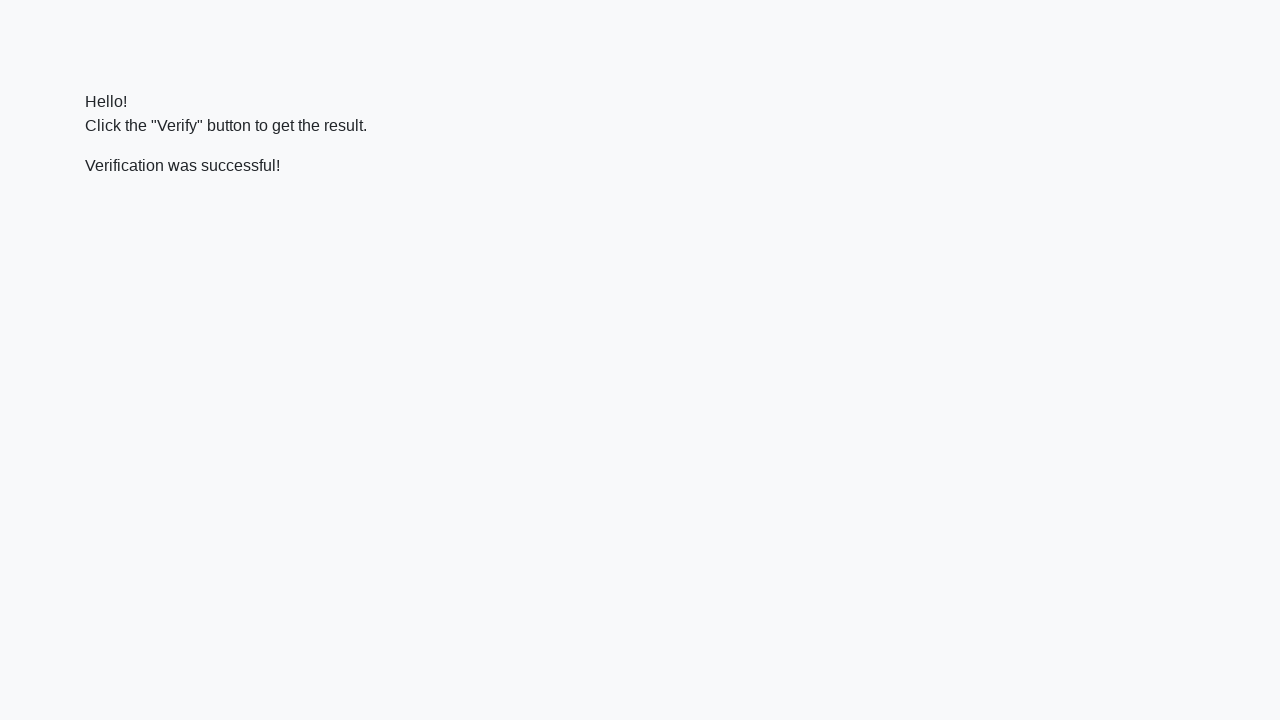

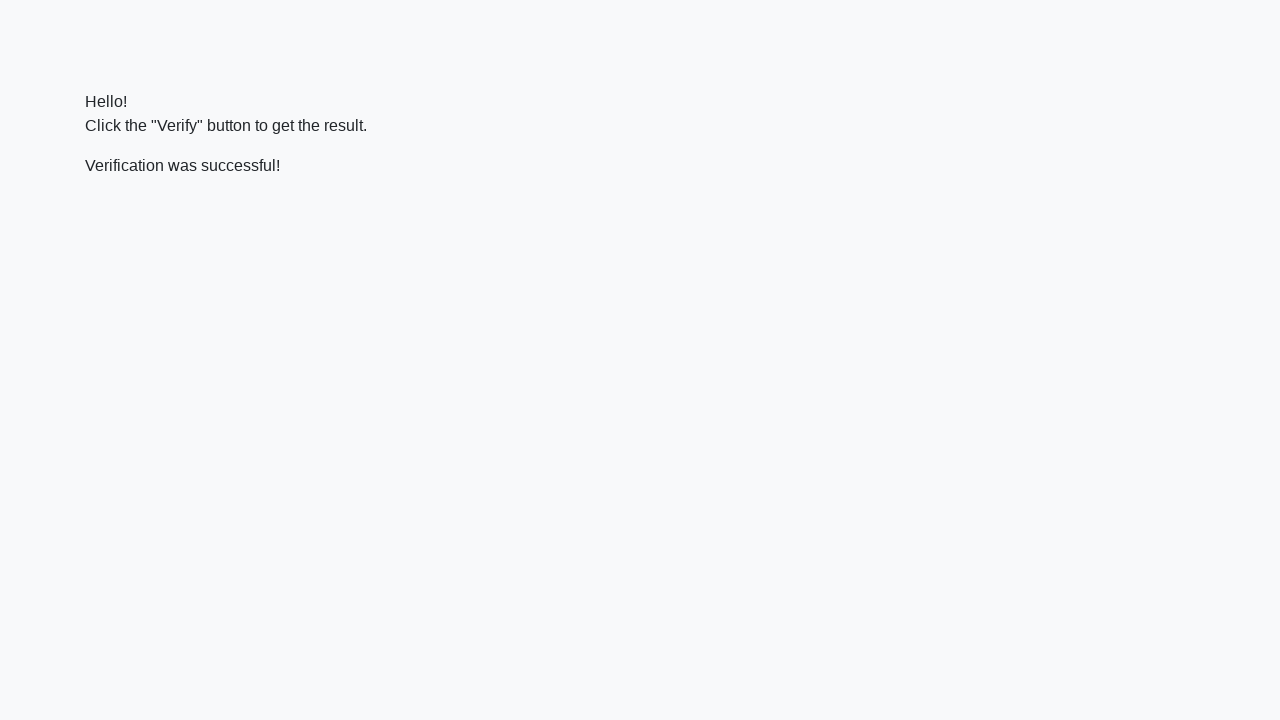